Tests responsive design by changing viewport sizes to desktop, tablet, and mobile dimensions

Starting URL: https://airwave-complete.netlify.app

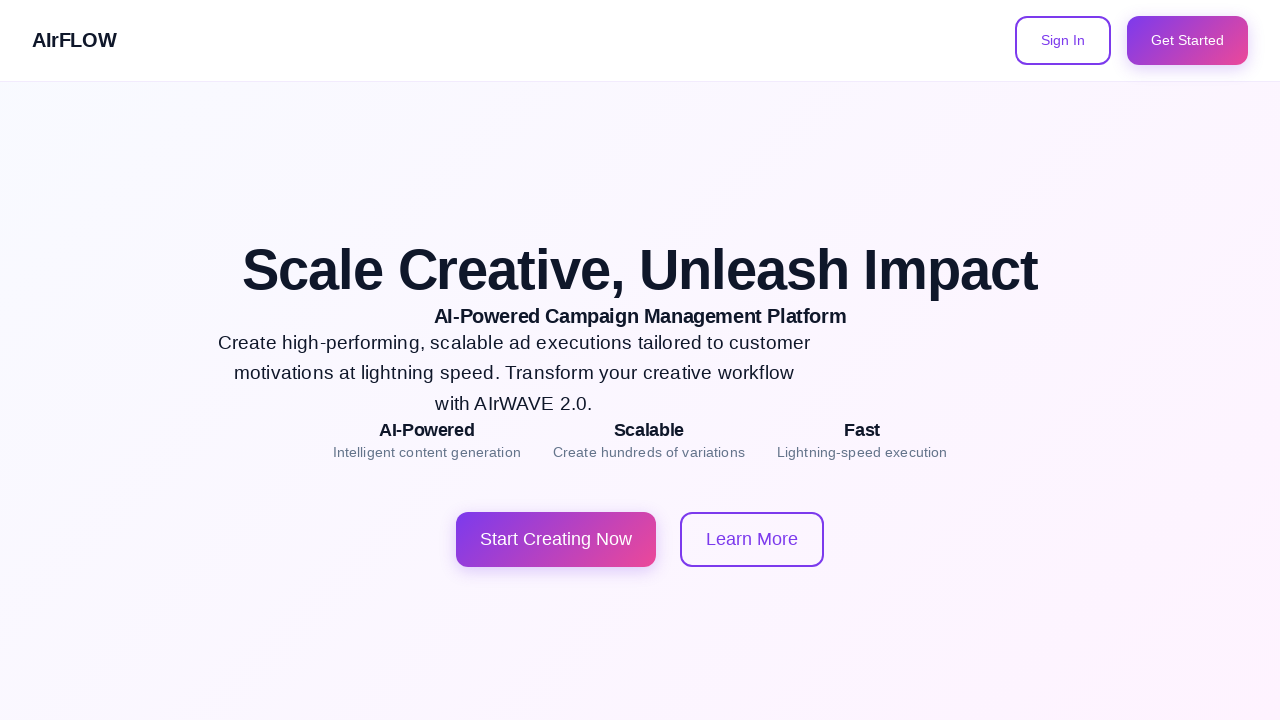

Waited for page to reach networkidle state
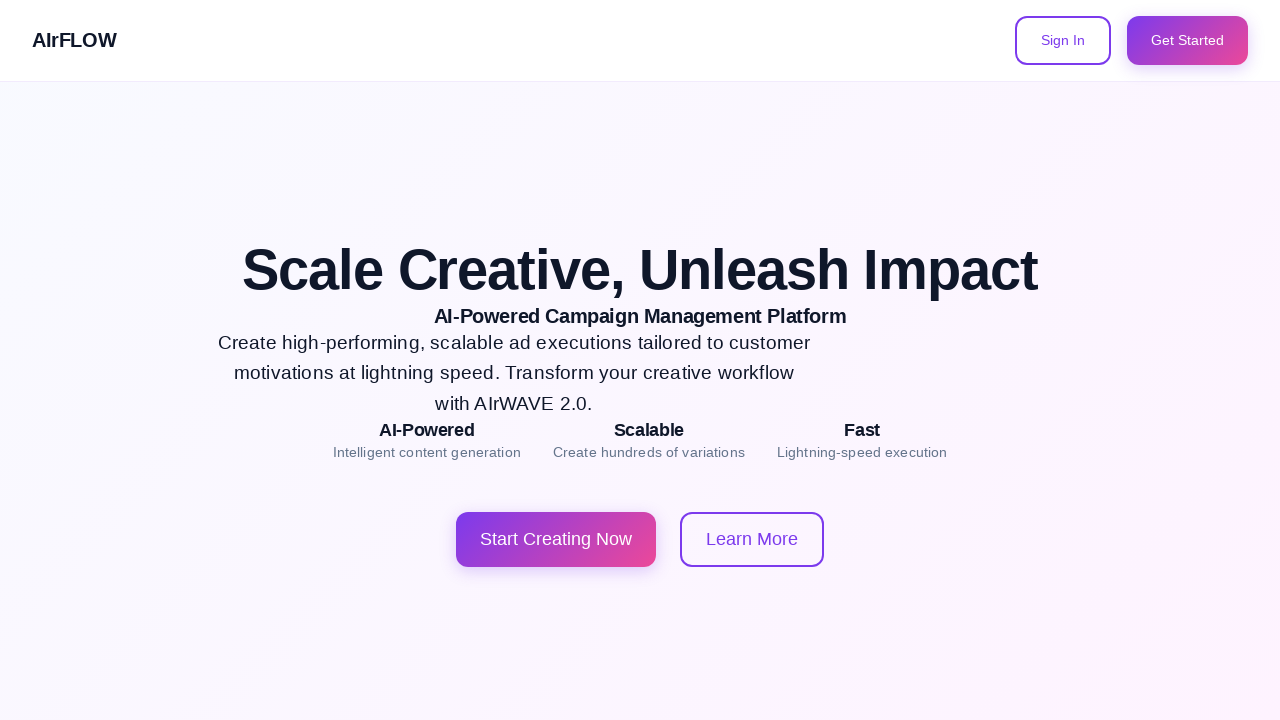

Waited 2 seconds for initial page load
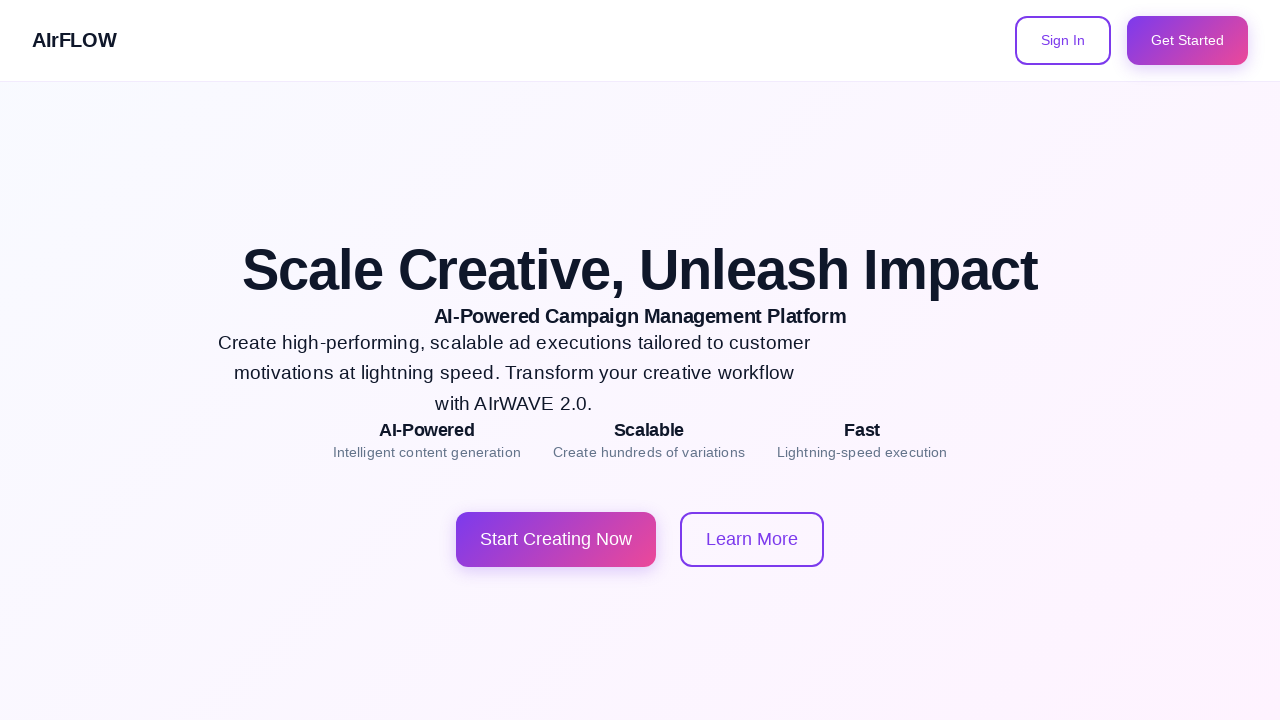

Set viewport to desktop dimensions (1920x1080)
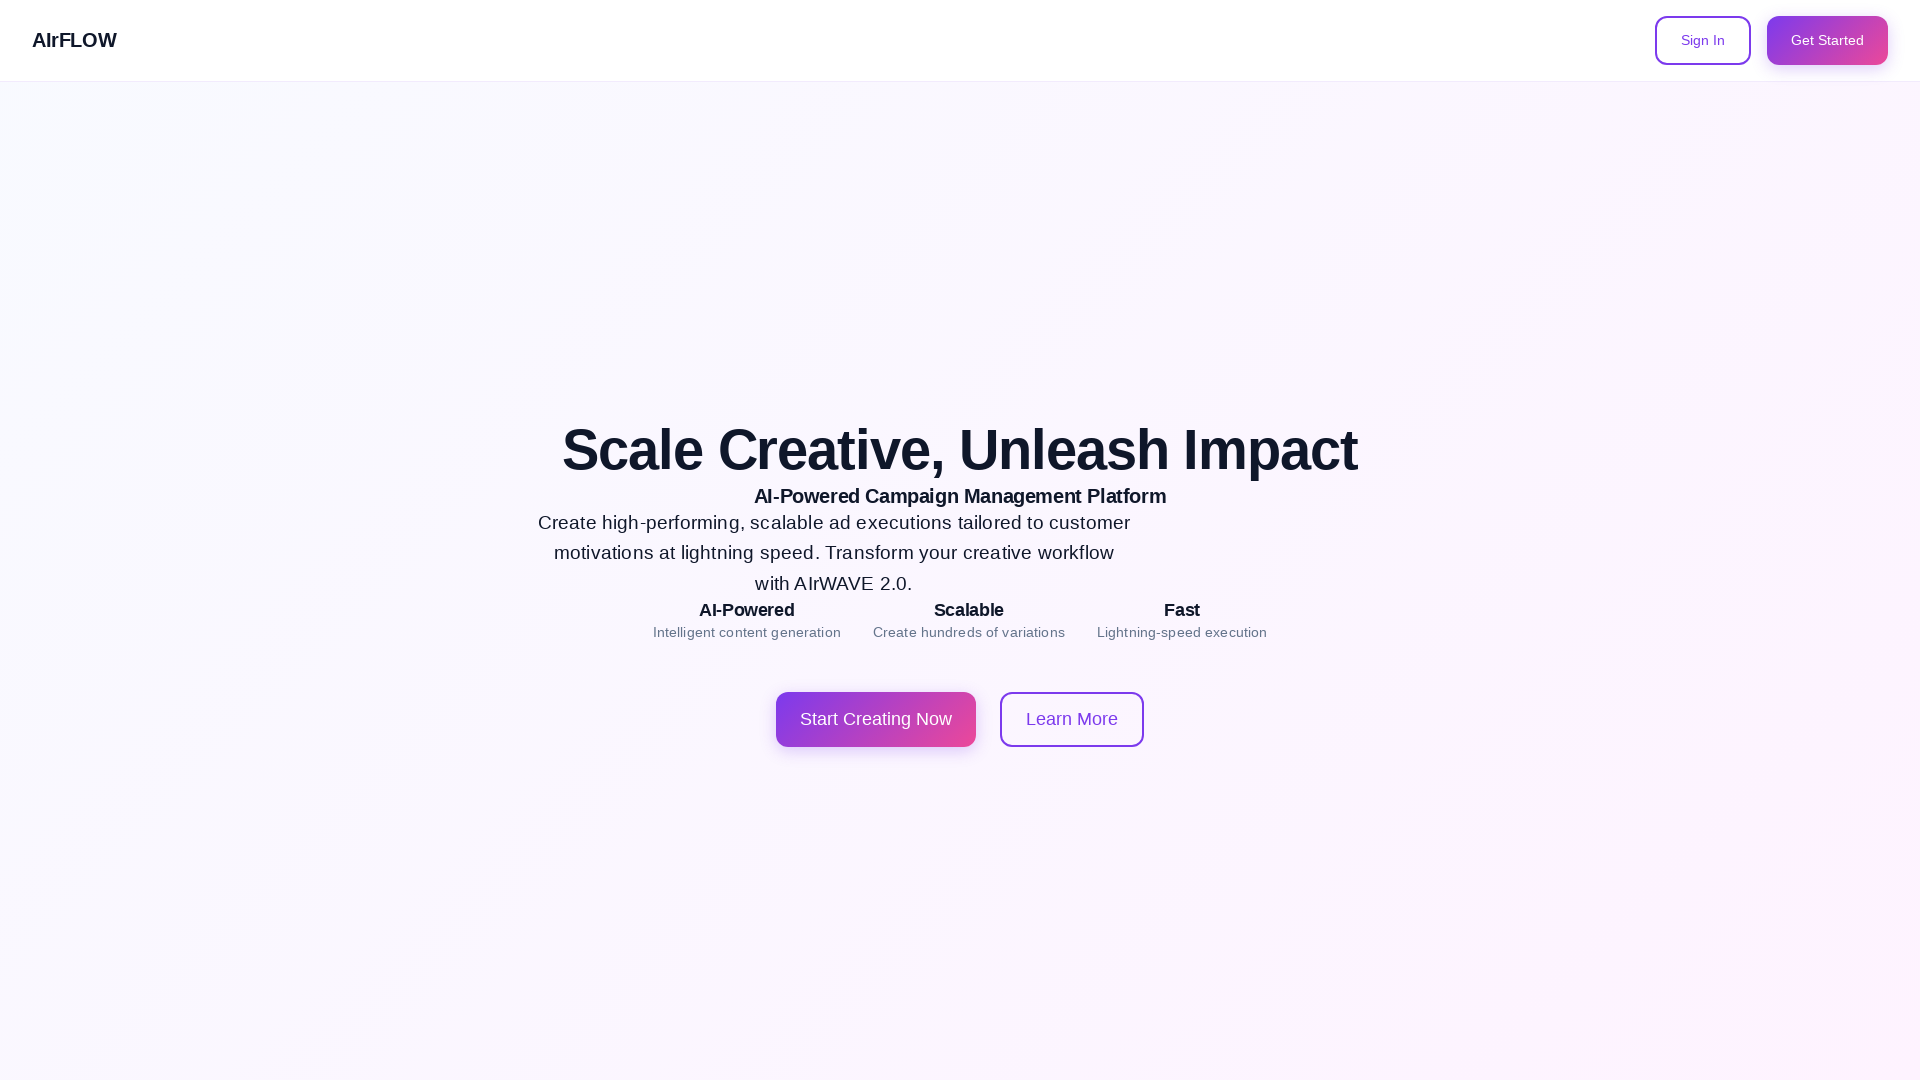

Waited 1 second for desktop layout to render
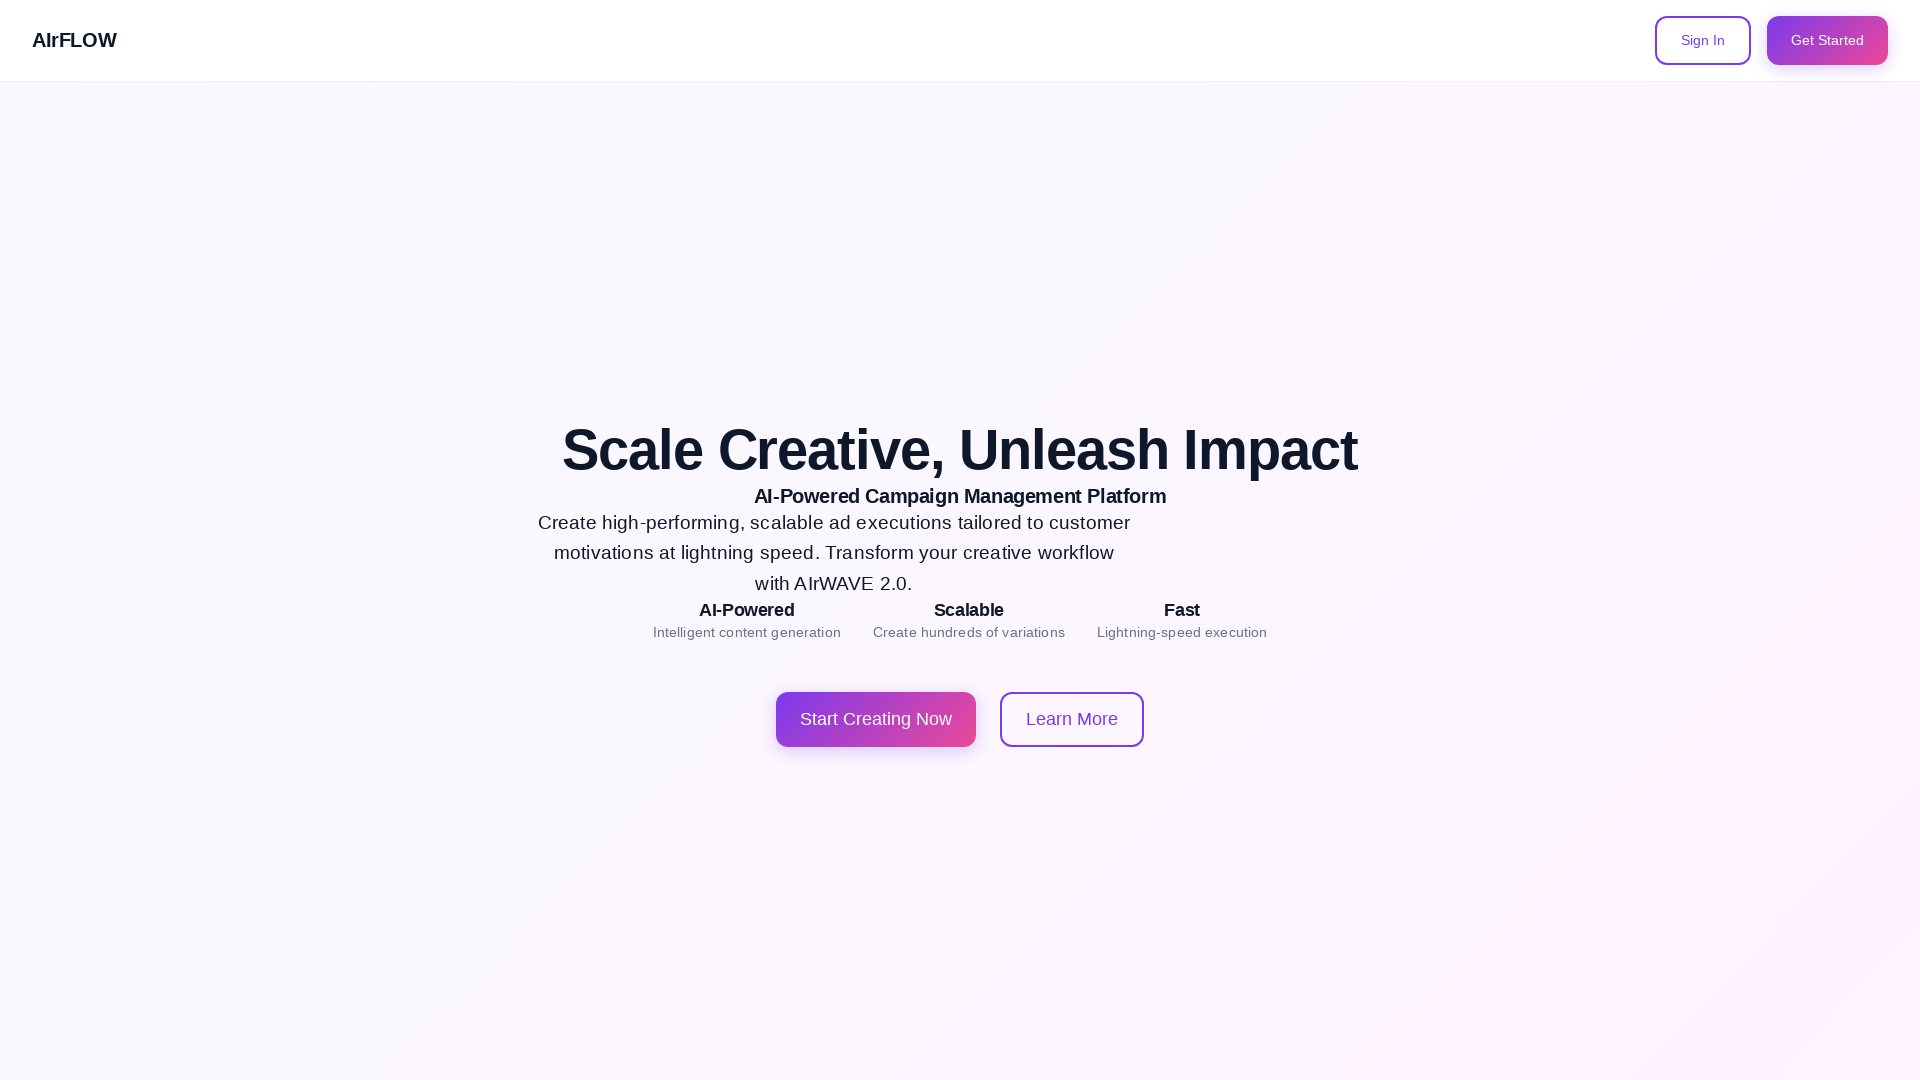

Set viewport to tablet dimensions (1024x768)
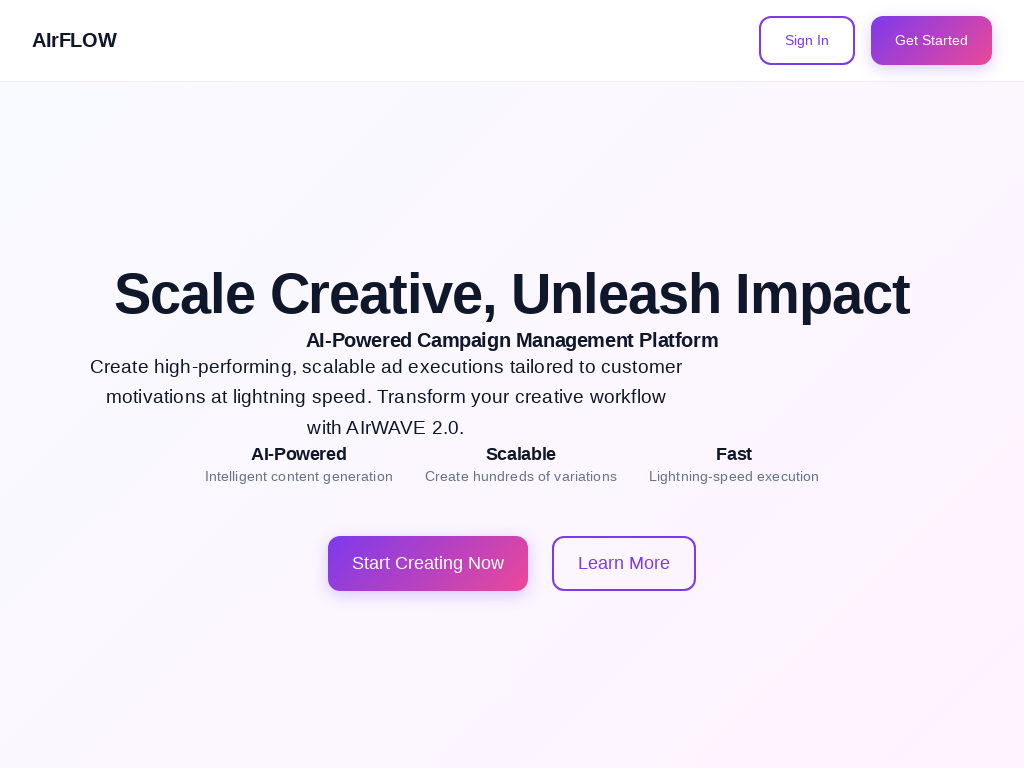

Waited 1 second for tablet layout to render
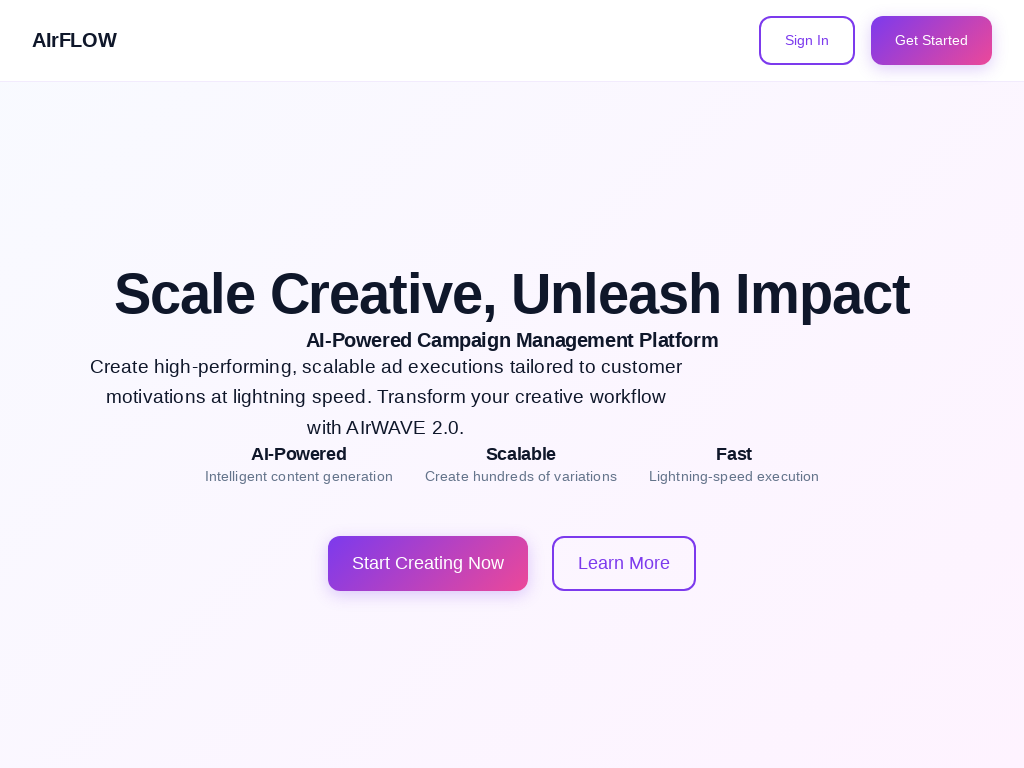

Set viewport to mobile dimensions (375x667)
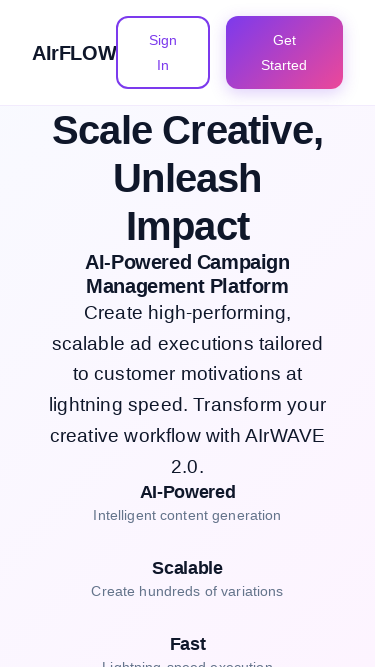

Waited 1 second for mobile layout to render
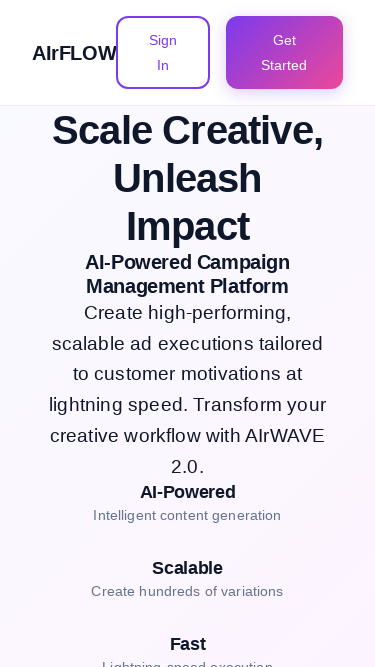

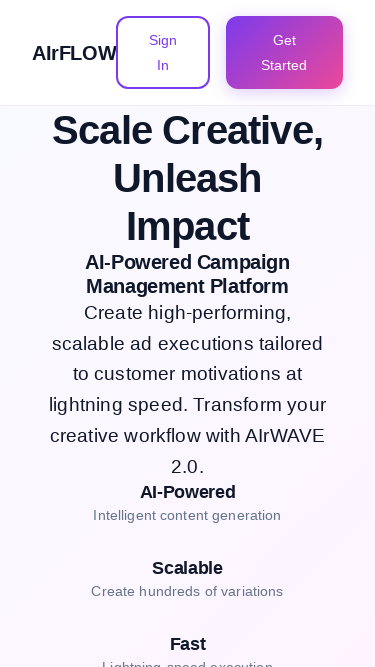